Tests that the todo counter displays the correct number of items as todos are added.

Starting URL: https://demo.playwright.dev/todomvc

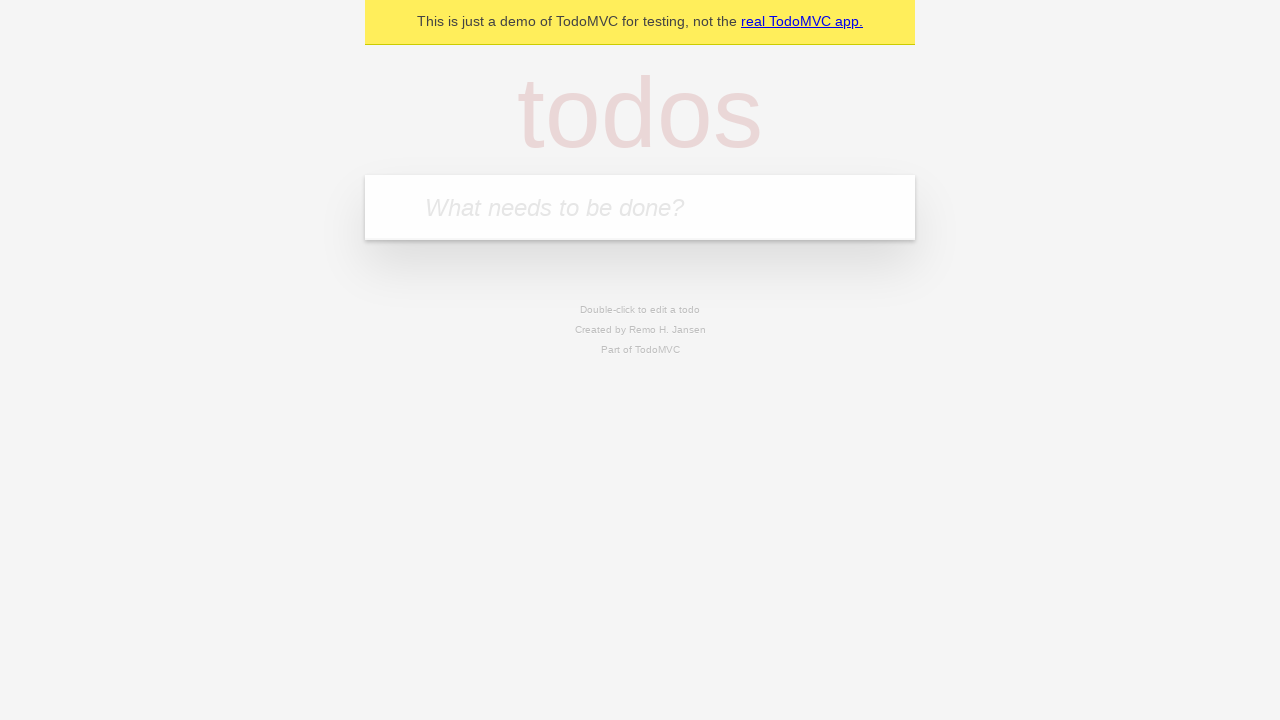

Located the 'What needs to be done?' input field
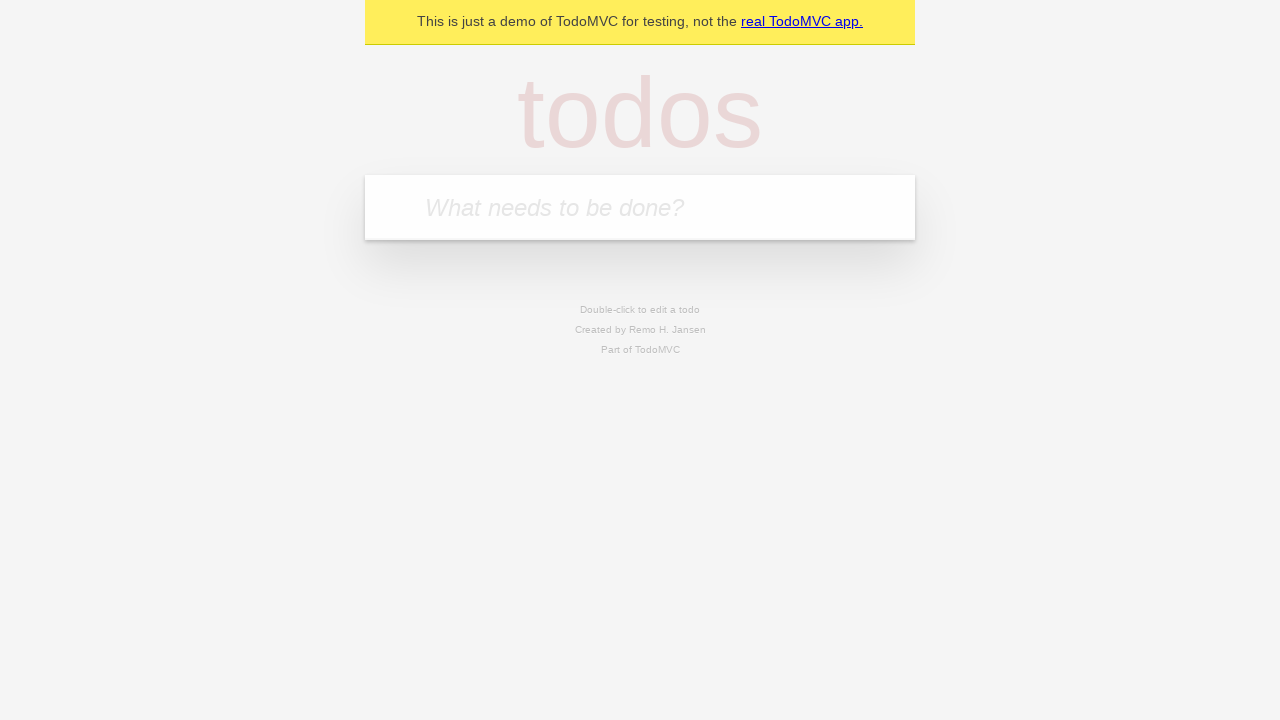

Filled first todo item with 'buy some cheese' on internal:attr=[placeholder="What needs to be done?"i]
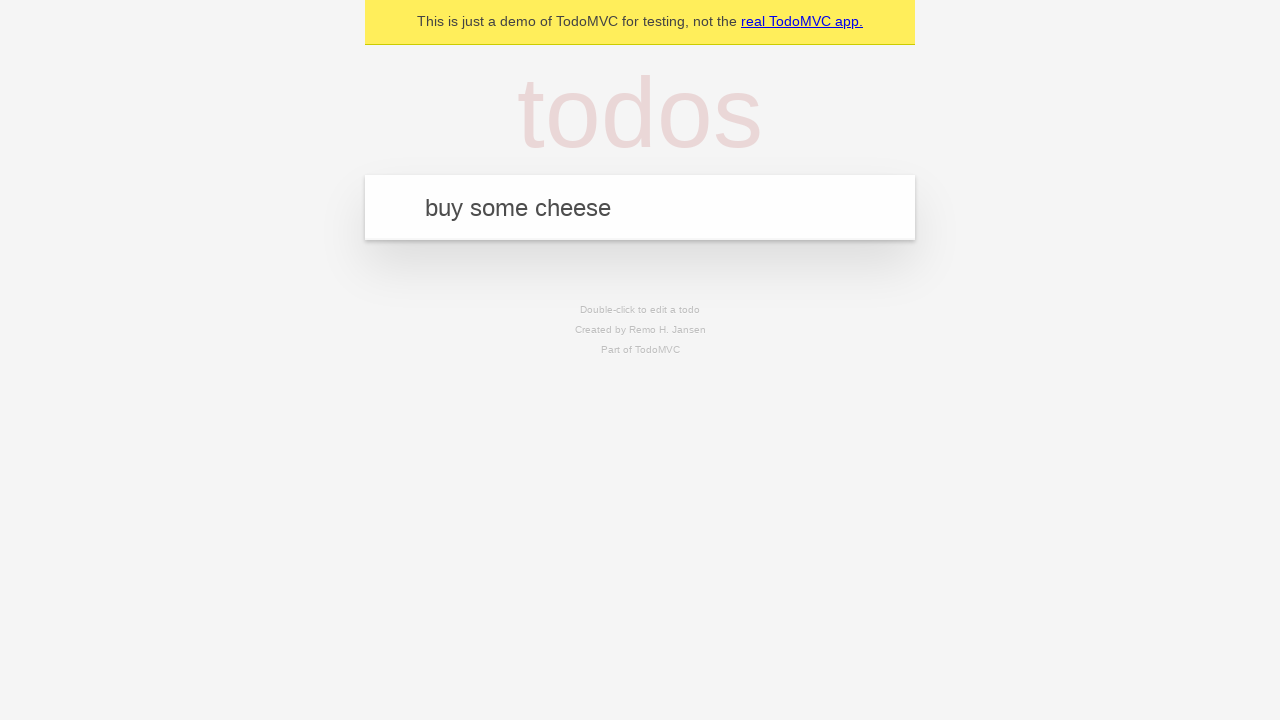

Pressed Enter to create first todo item on internal:attr=[placeholder="What needs to be done?"i]
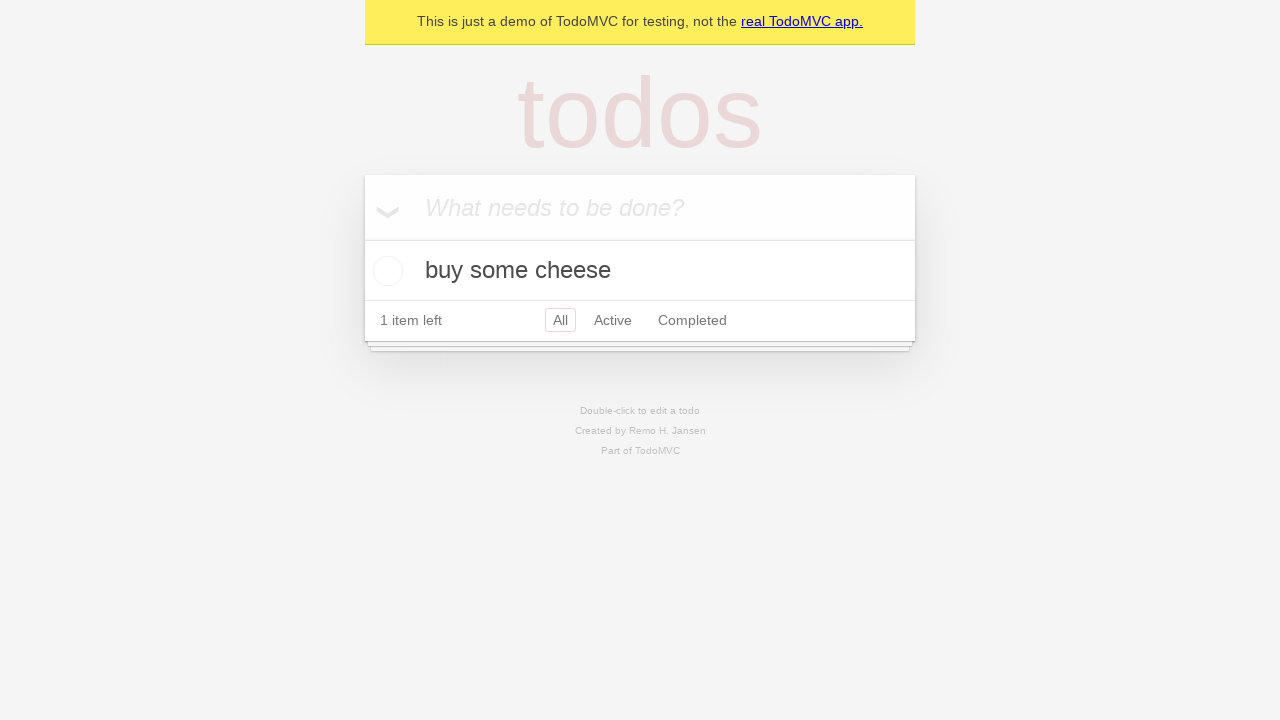

Filled second todo item with 'feed the cat' on internal:attr=[placeholder="What needs to be done?"i]
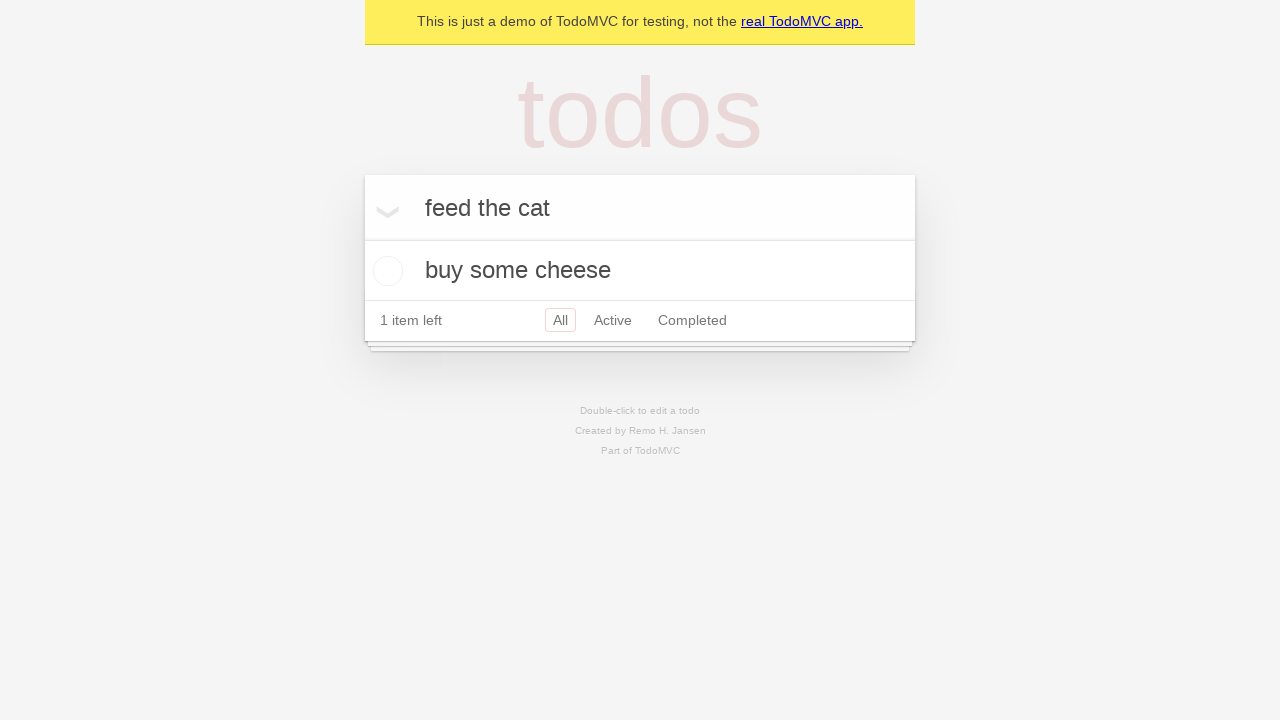

Pressed Enter to create second todo item on internal:attr=[placeholder="What needs to be done?"i]
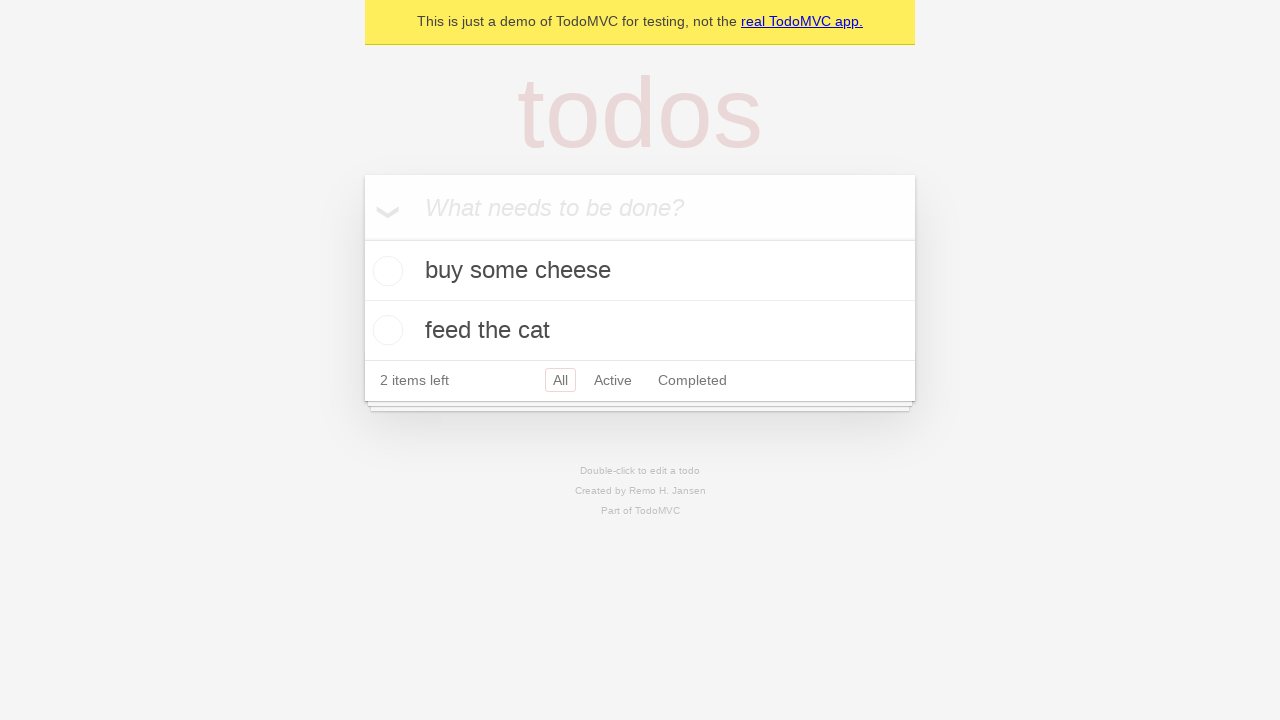

Todo counter element loaded and verified 2 items displayed
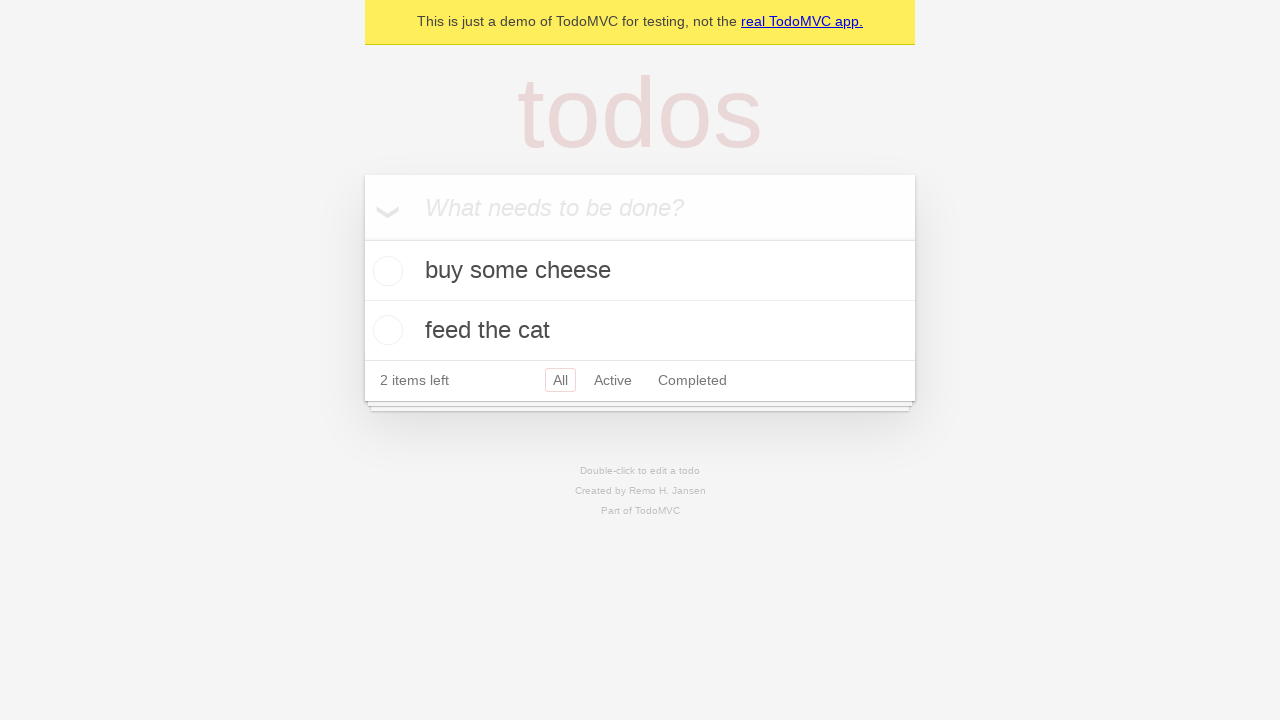

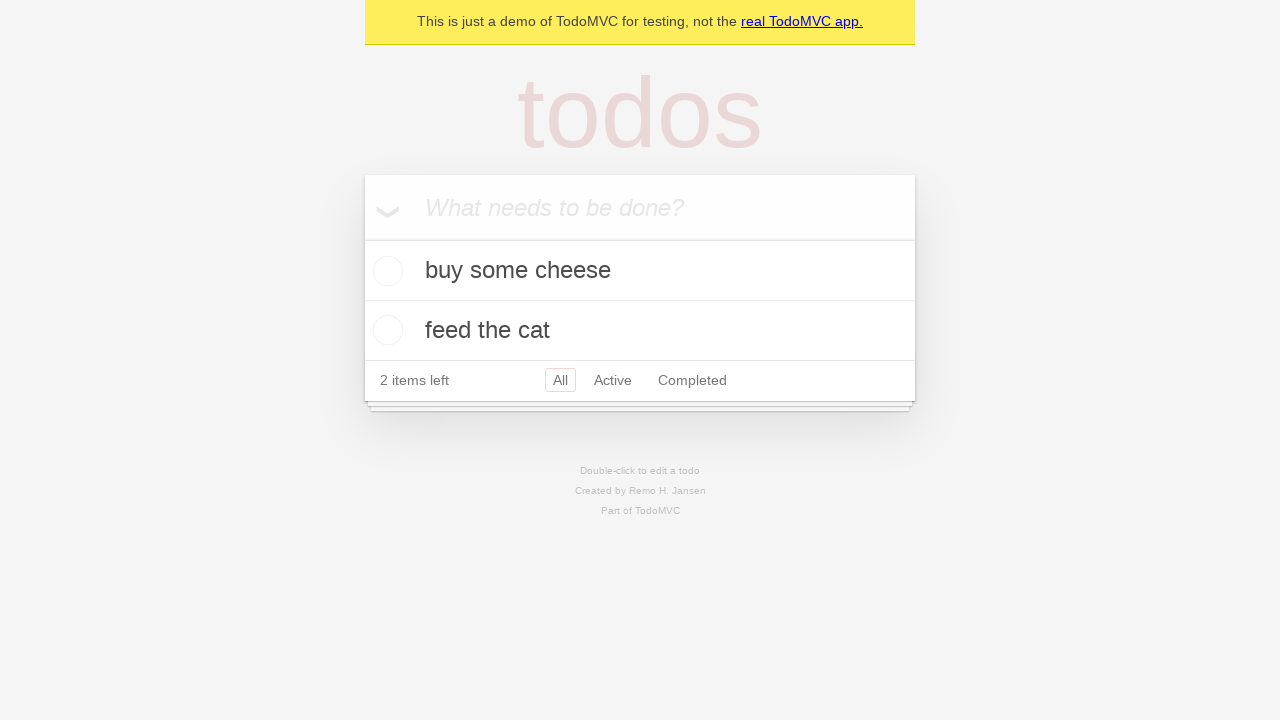